Navigates to the DemoBlaze website and verifies that the page title is "STORE"

Starting URL: https://www.demoblaze.com/

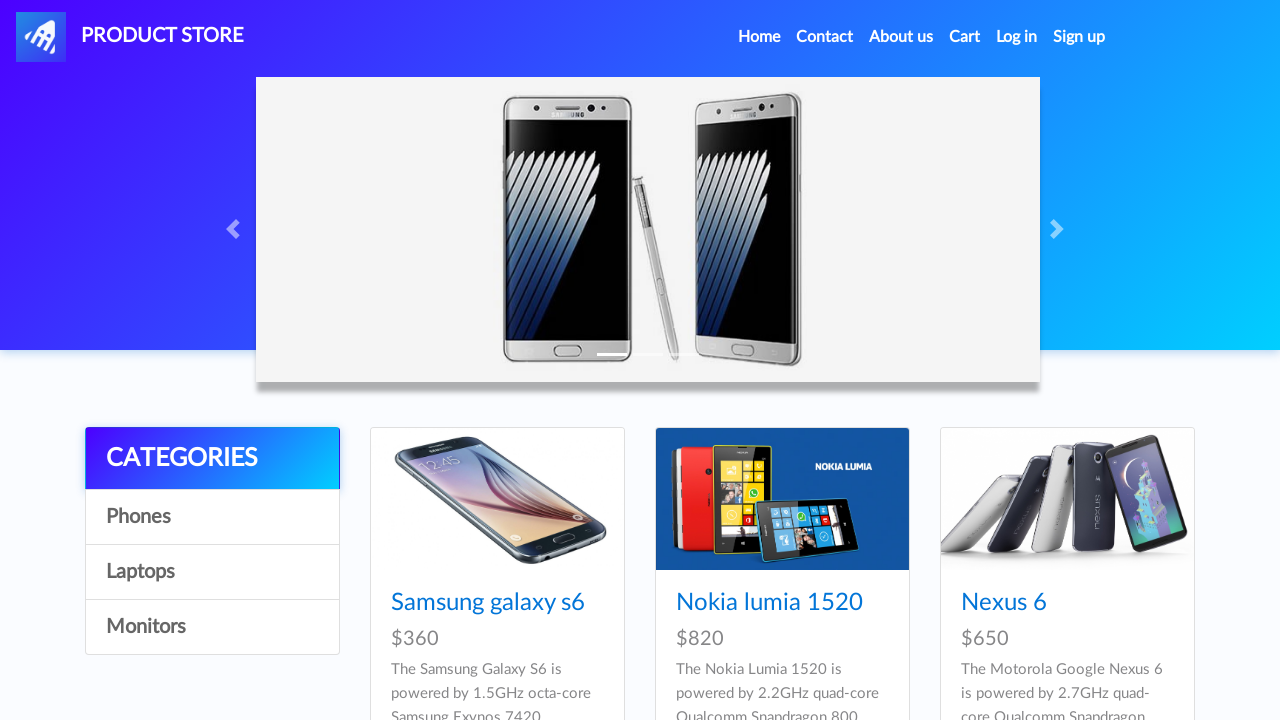

Navigated to DemoBlaze website
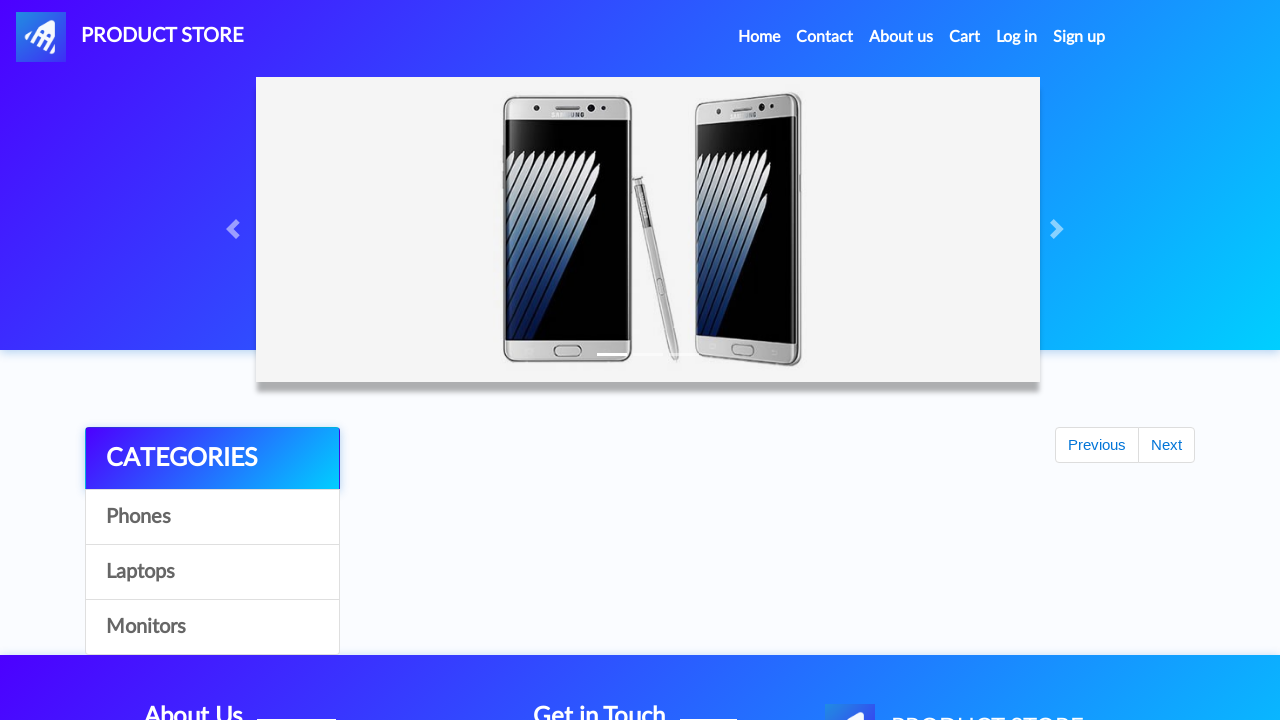

Retrieved page title
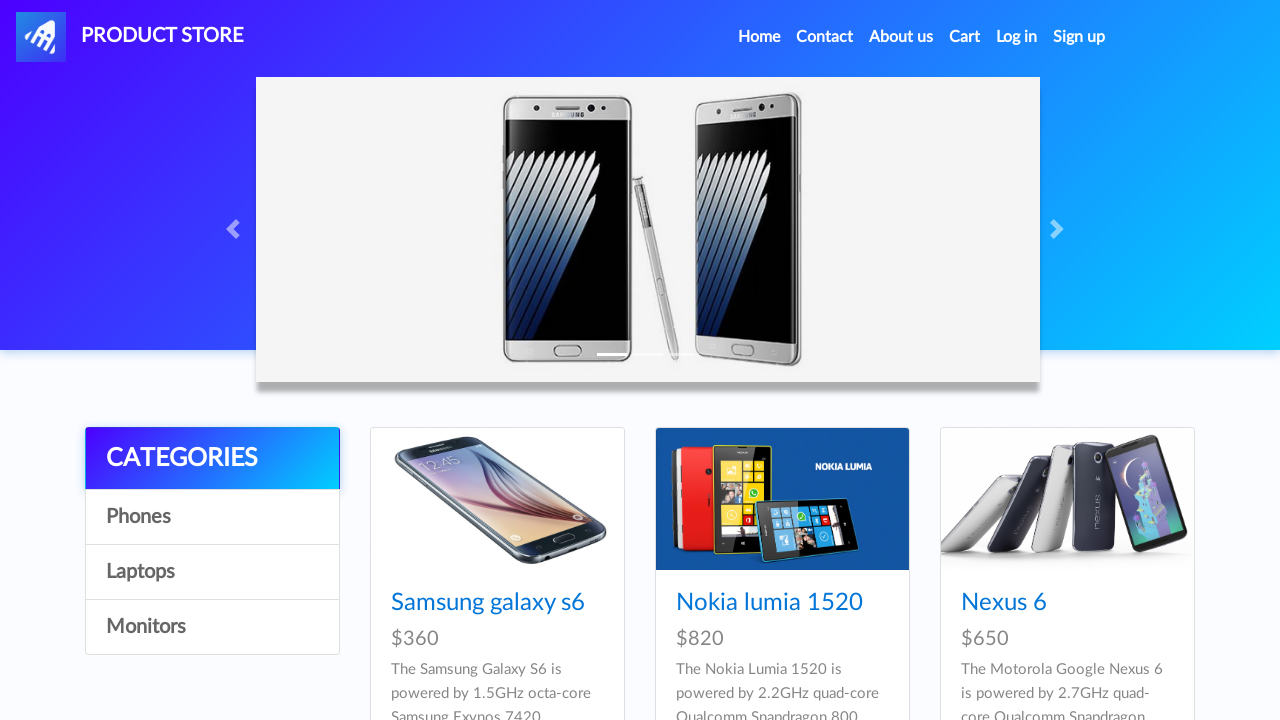

Verified page title is 'STORE'
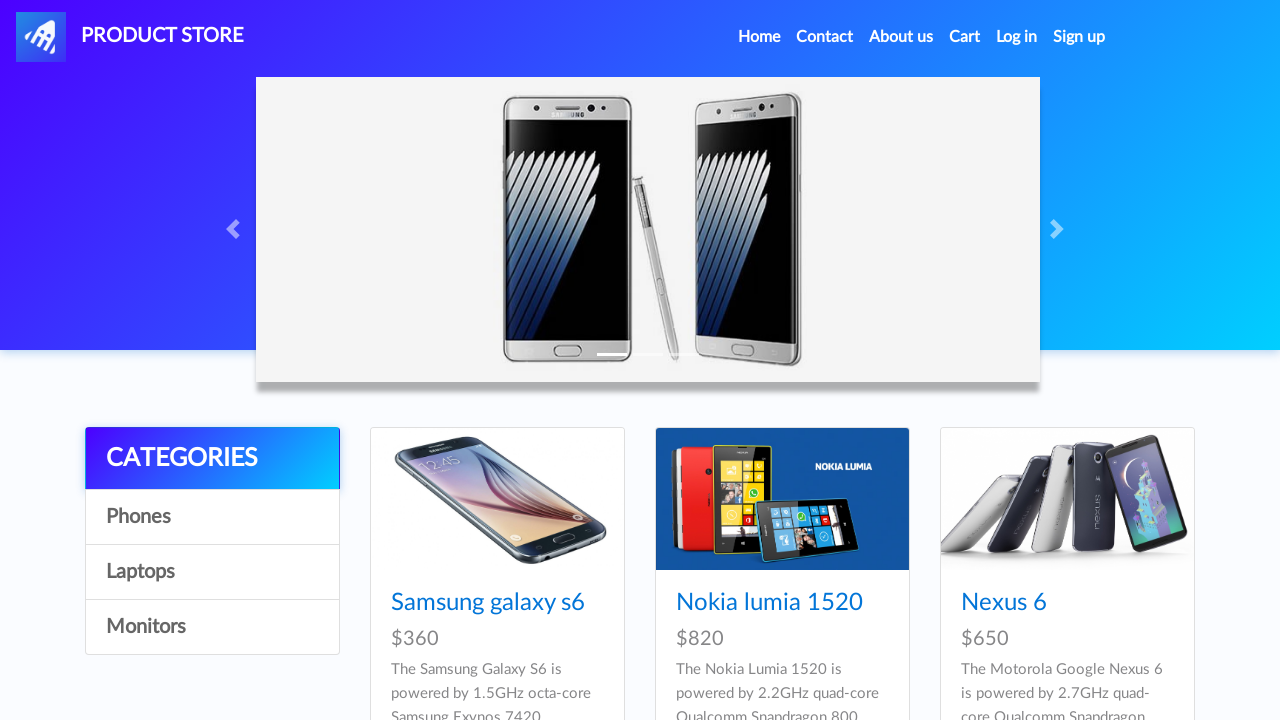

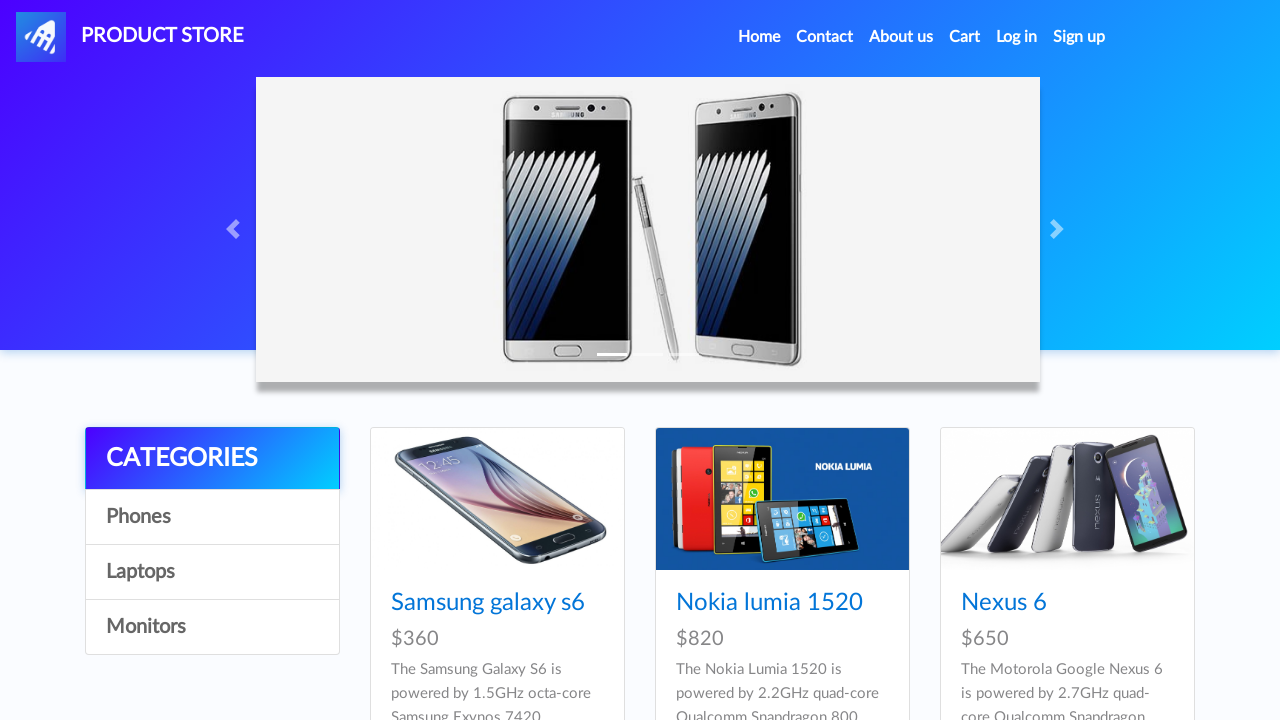